Tests browser back button navigation through filter states

Starting URL: https://demo.playwright.dev/todomvc

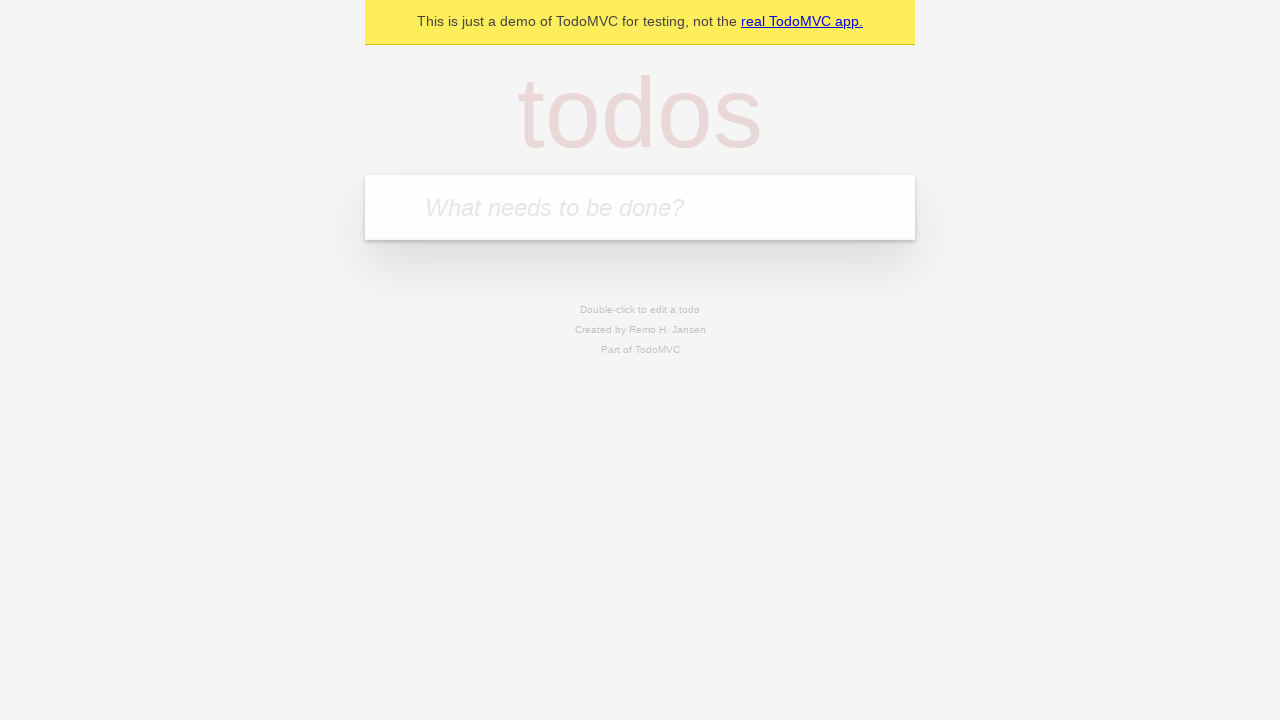

Filled new todo field with 'buy some cheese' on .new-todo
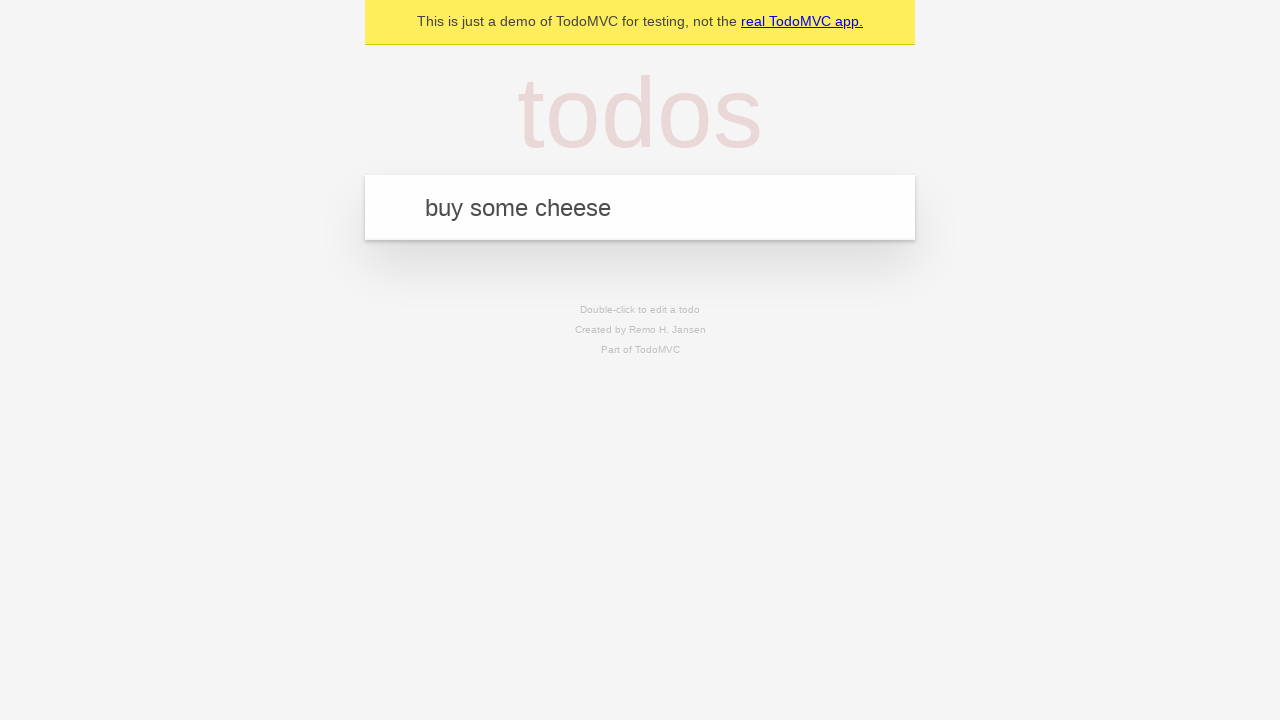

Pressed Enter to add first todo on .new-todo
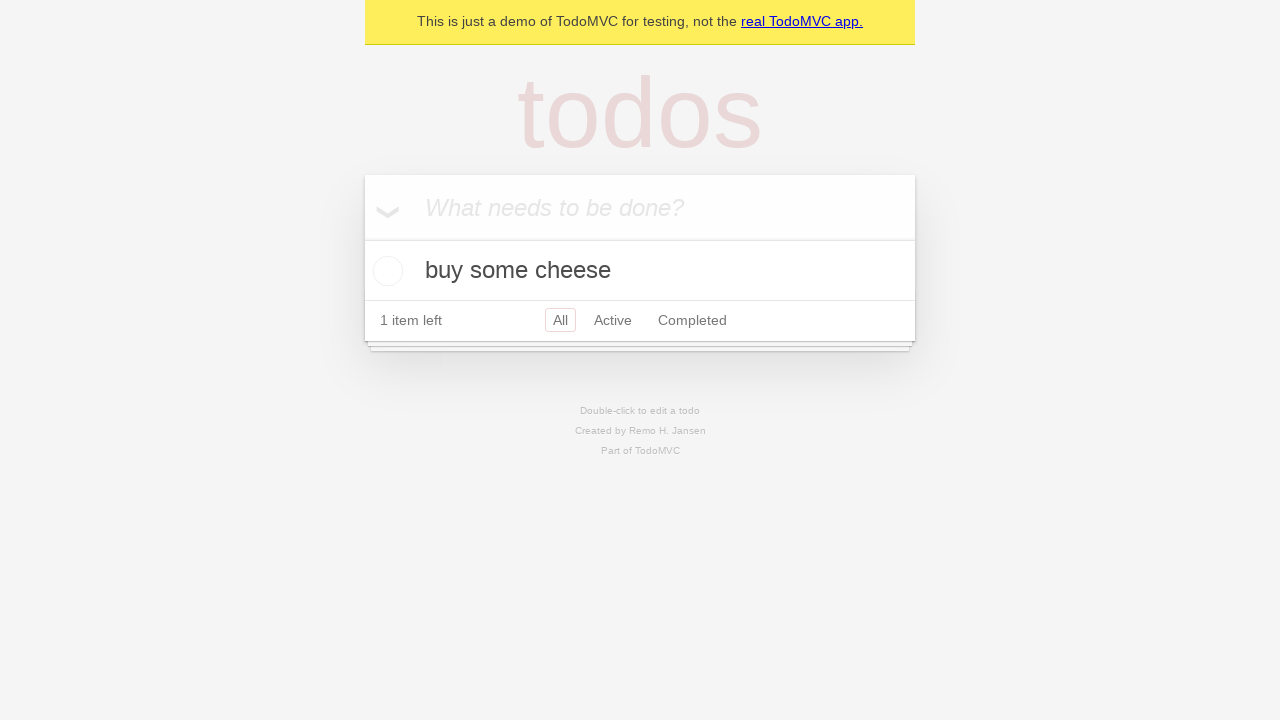

Filled new todo field with 'feed the cat' on .new-todo
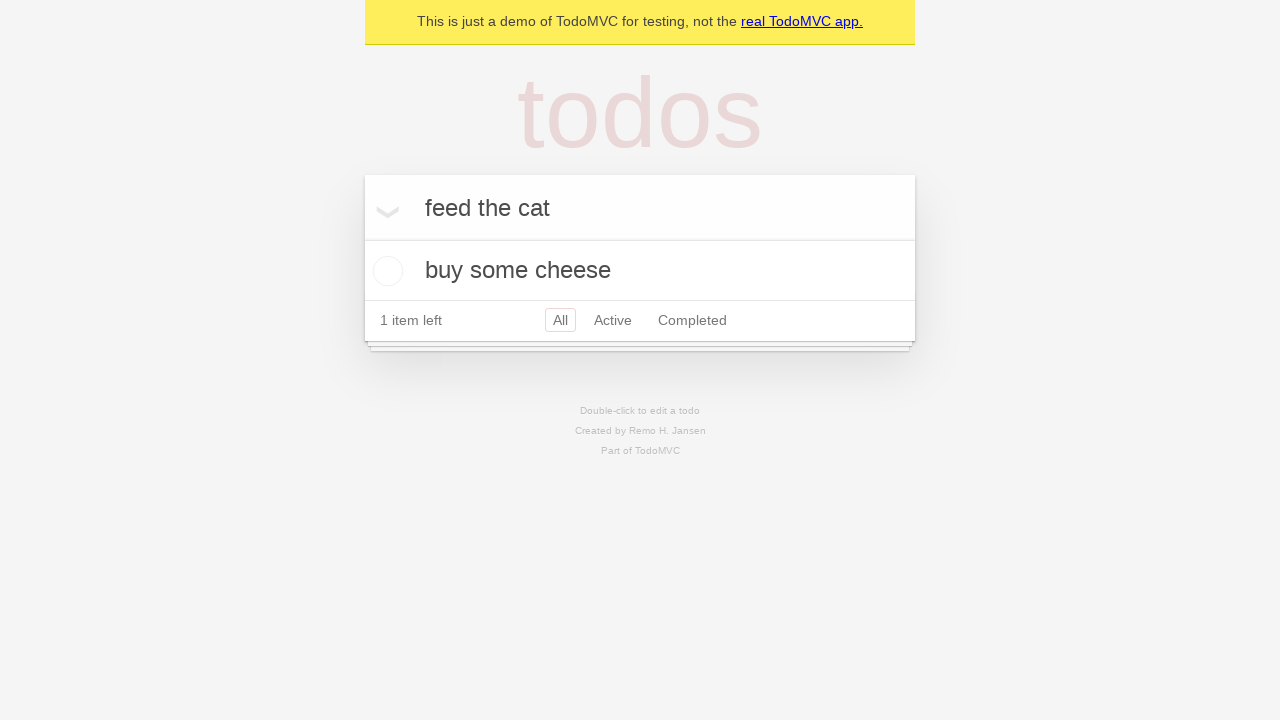

Pressed Enter to add second todo on .new-todo
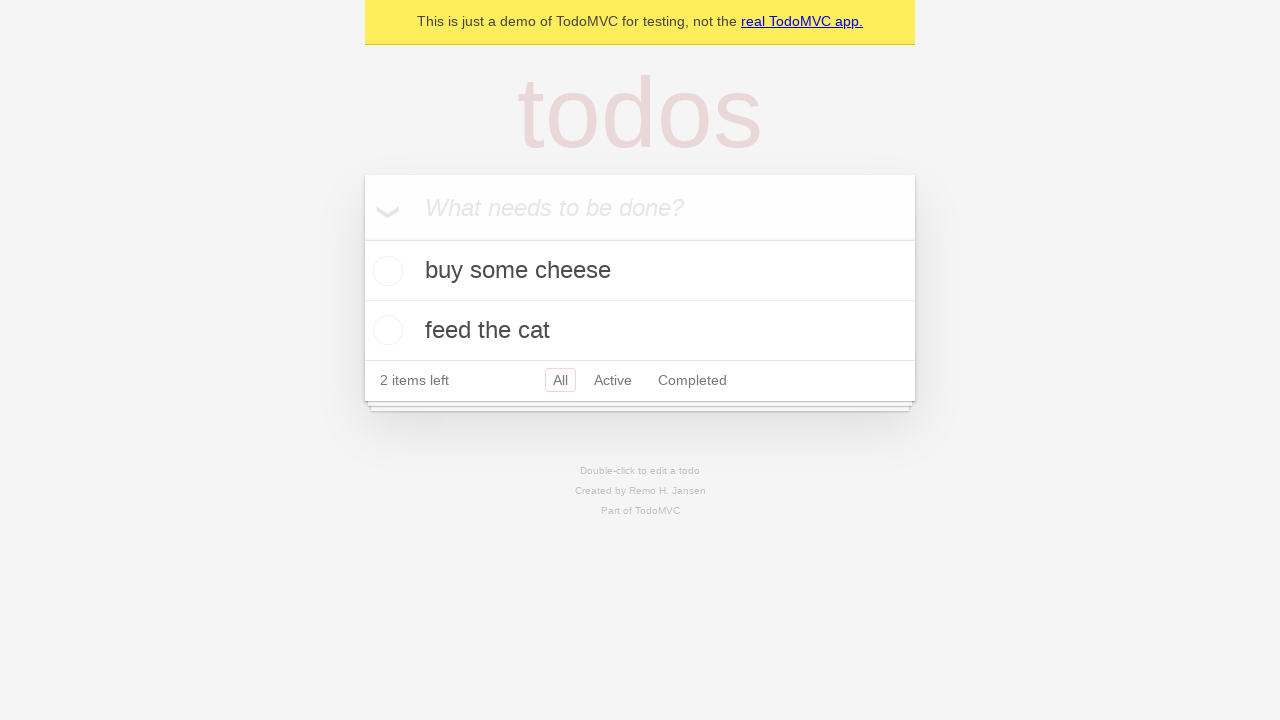

Filled new todo field with 'book a doctors appointment' on .new-todo
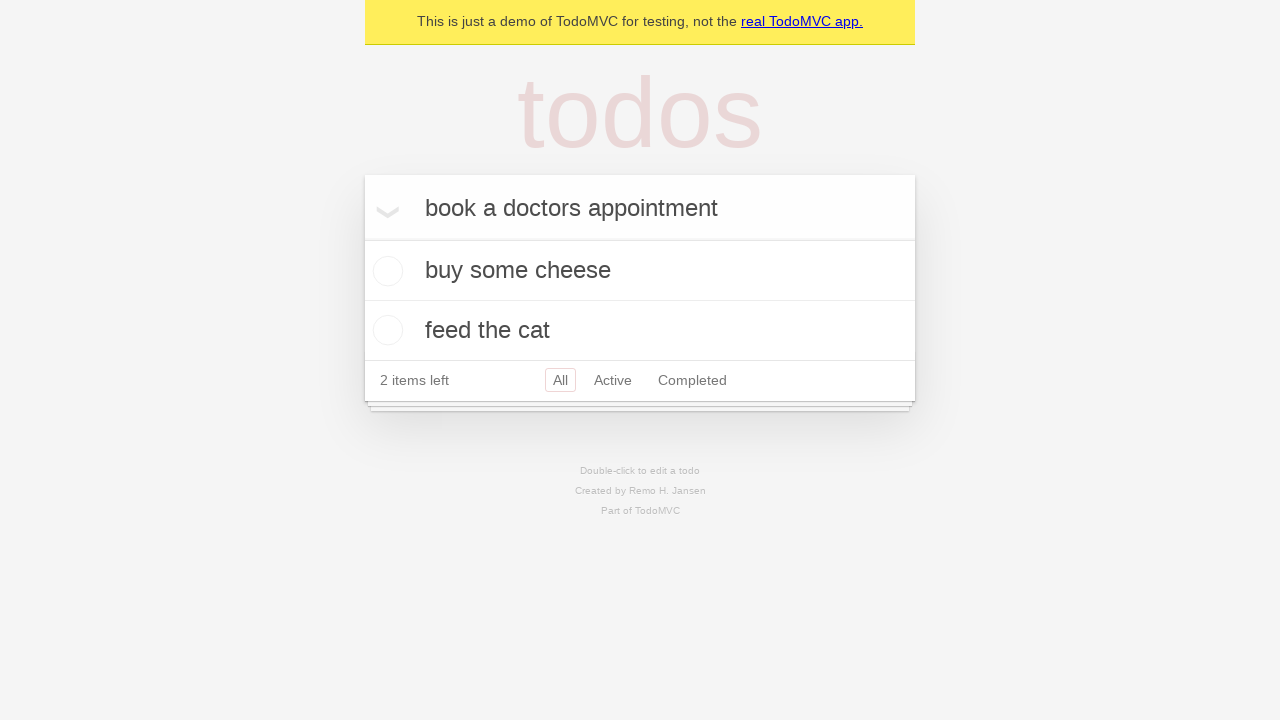

Pressed Enter to add third todo on .new-todo
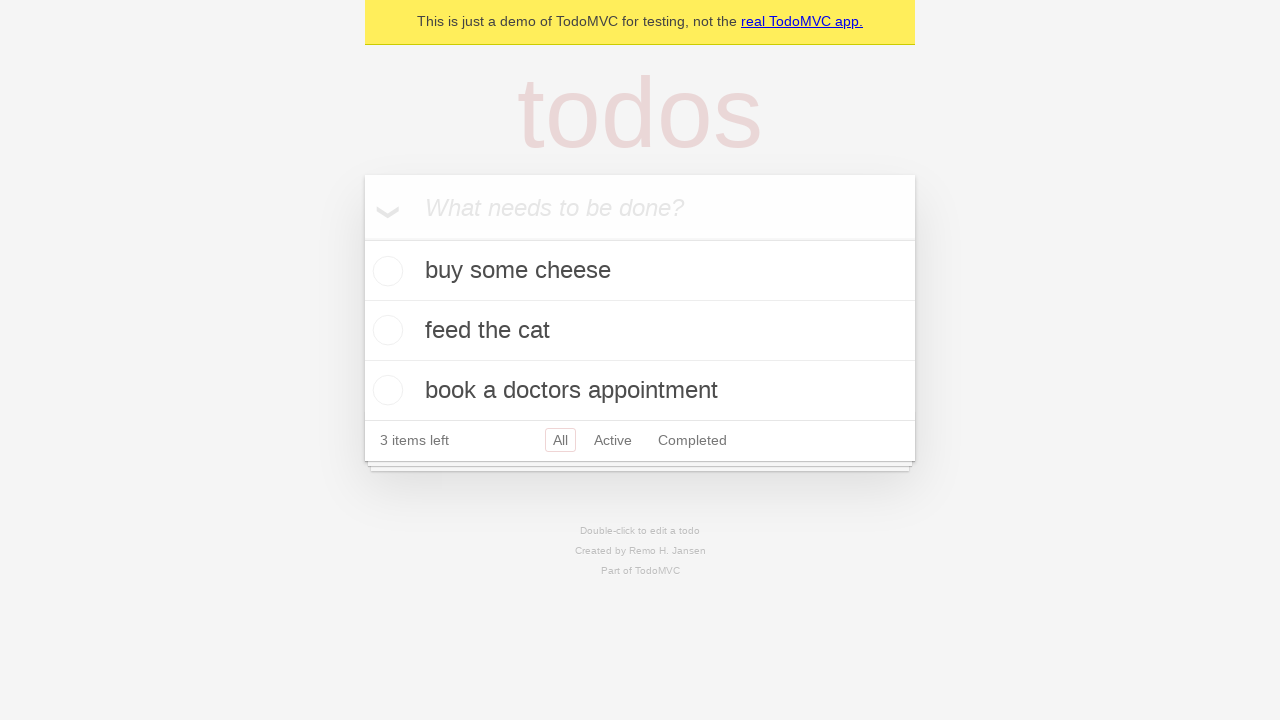

Waited for all three todos to appear in the list
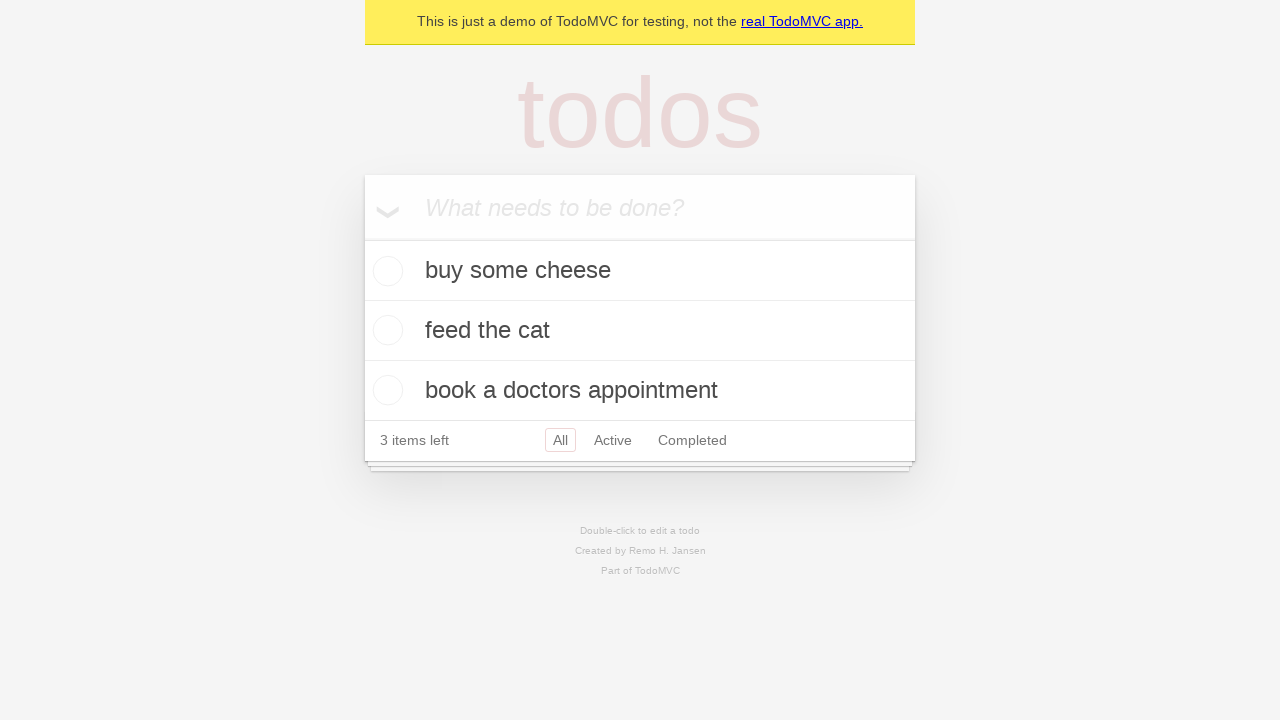

Checked the second todo as completed at (385, 330) on .todo-list li .toggle >> nth=1
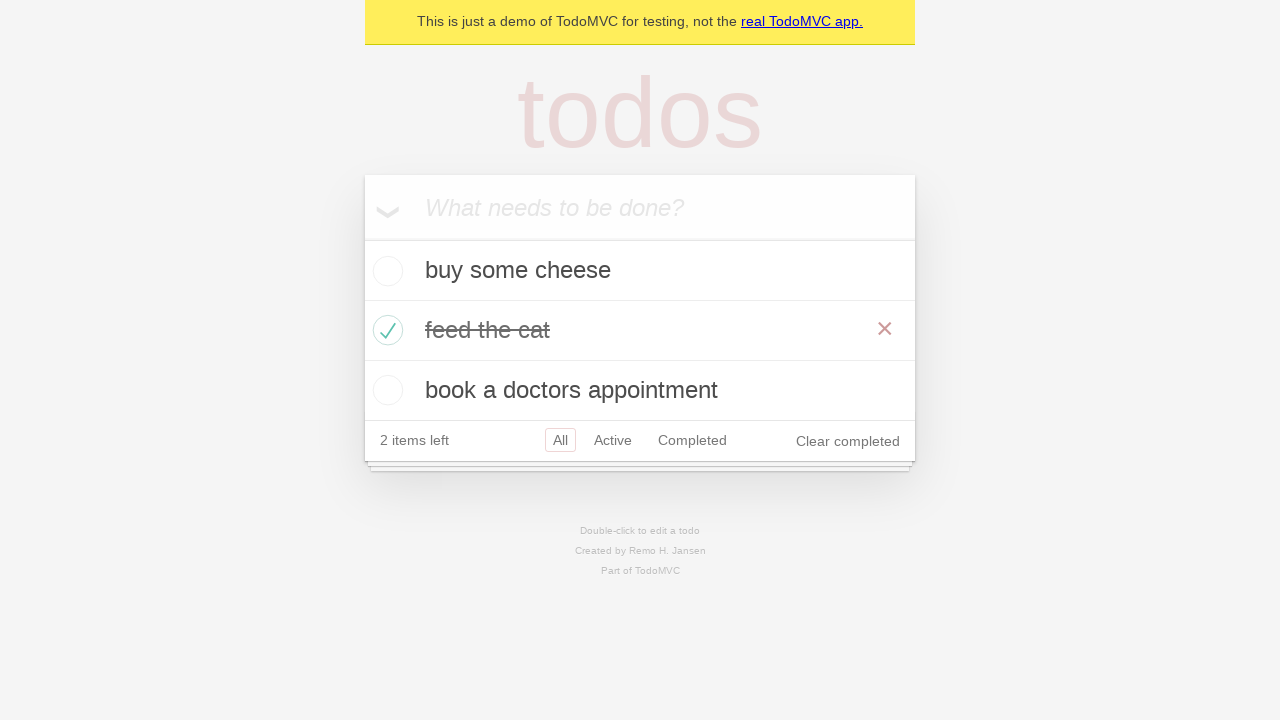

Clicked 'All' filter at (560, 440) on .filters >> text=All
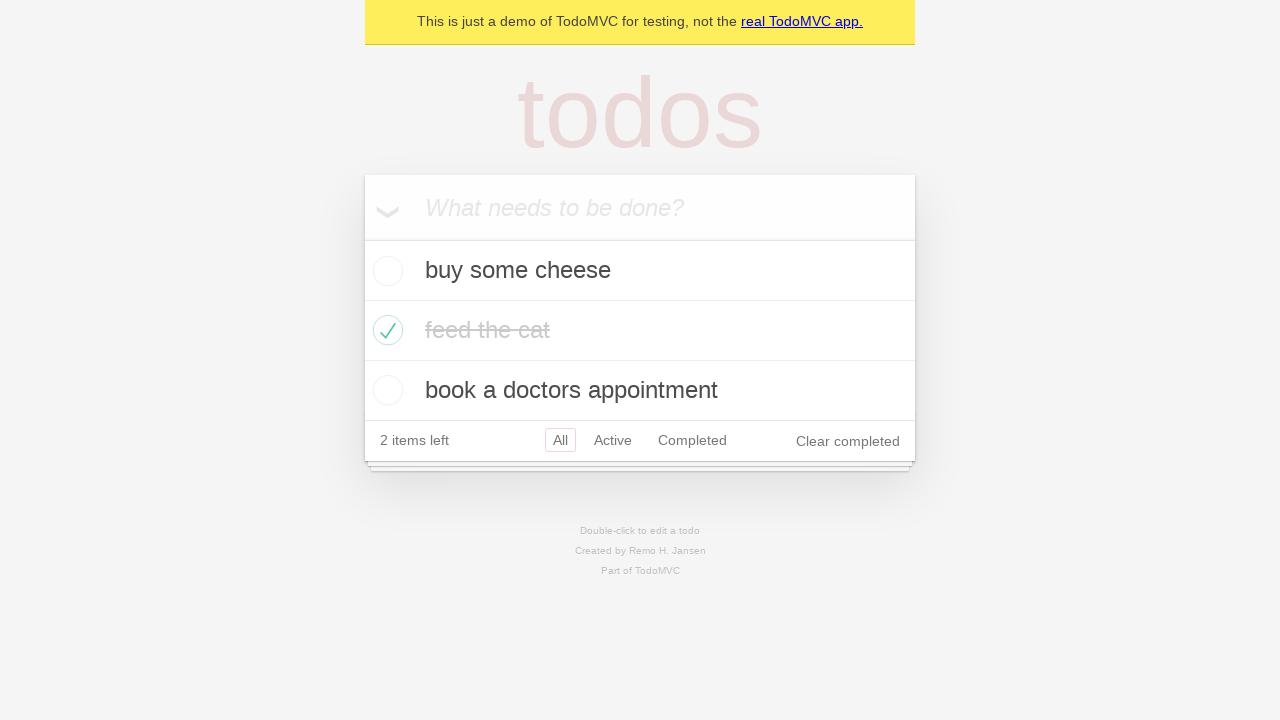

Clicked 'Active' filter at (613, 440) on .filters >> text=Active
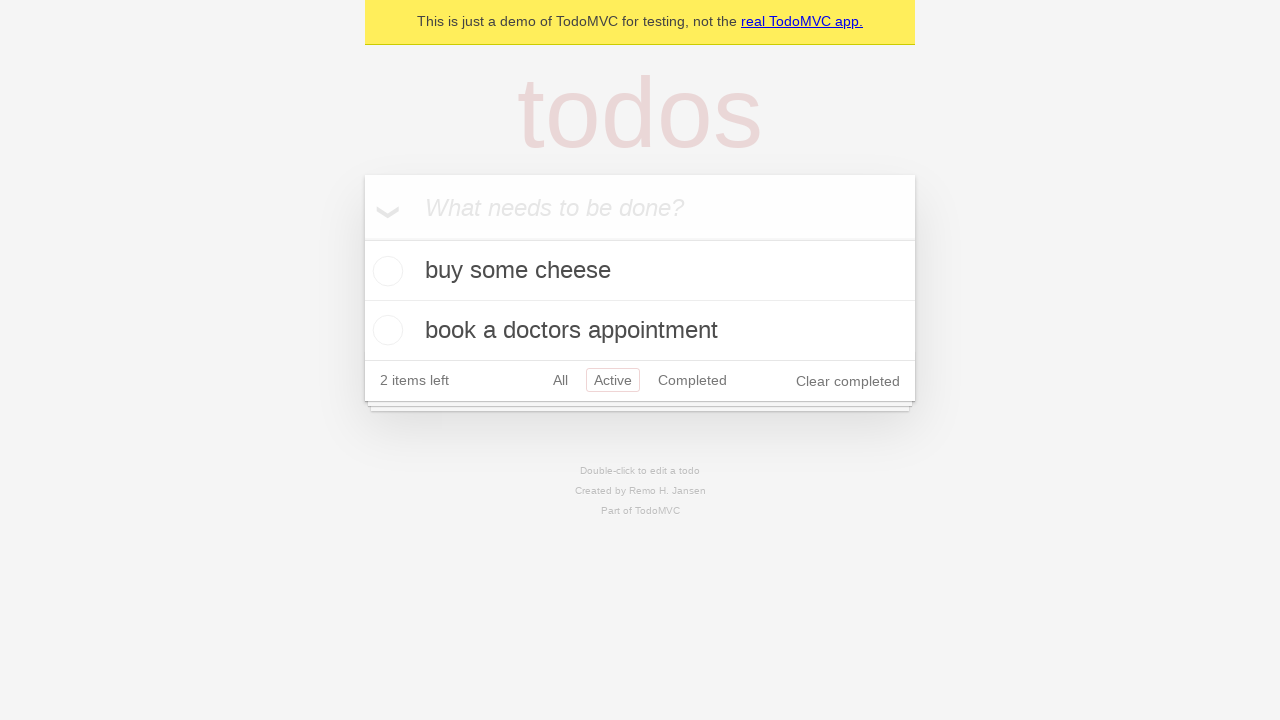

Clicked 'Completed' filter at (692, 380) on .filters >> text=Completed
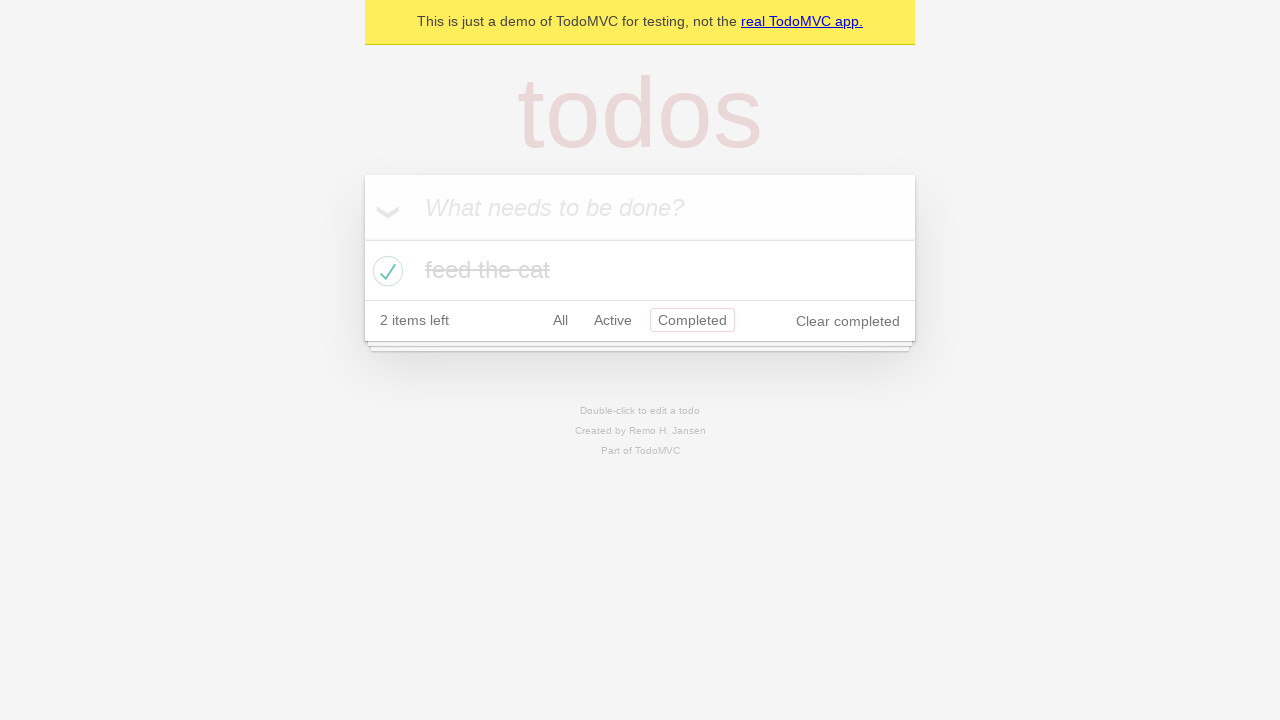

Used browser back button to return from Completed filter
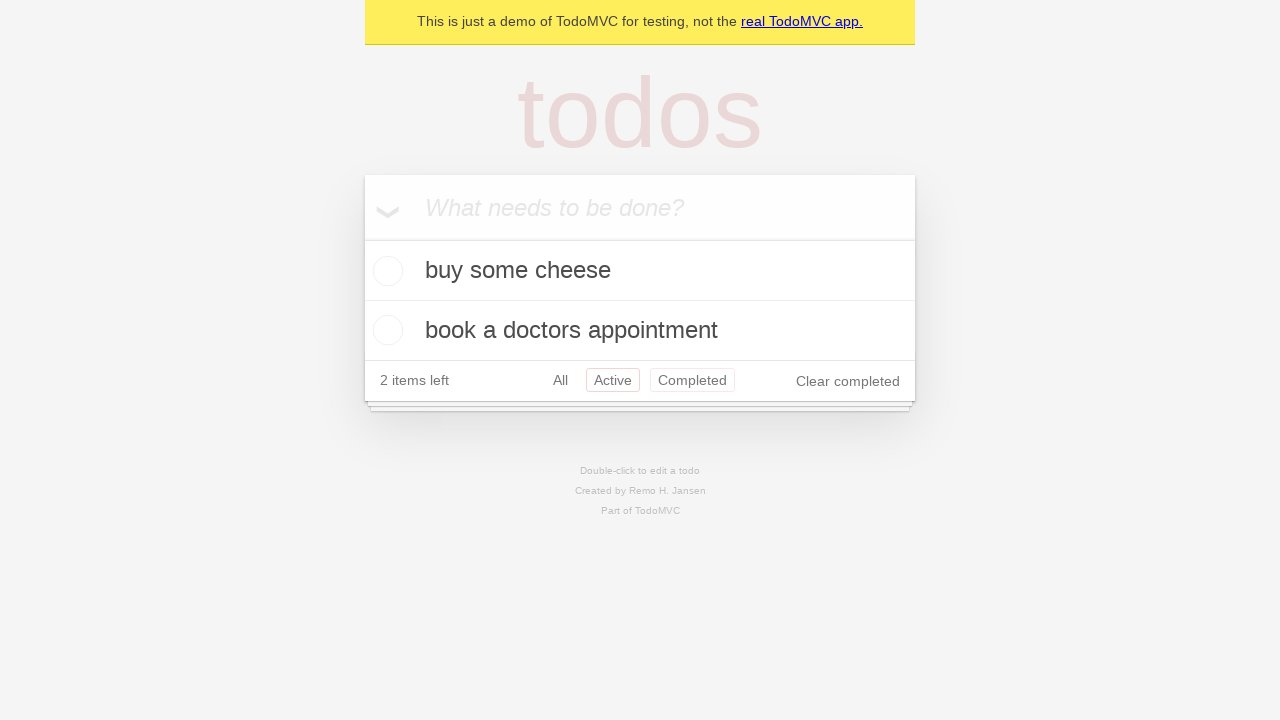

Used browser back button to return from Active filter
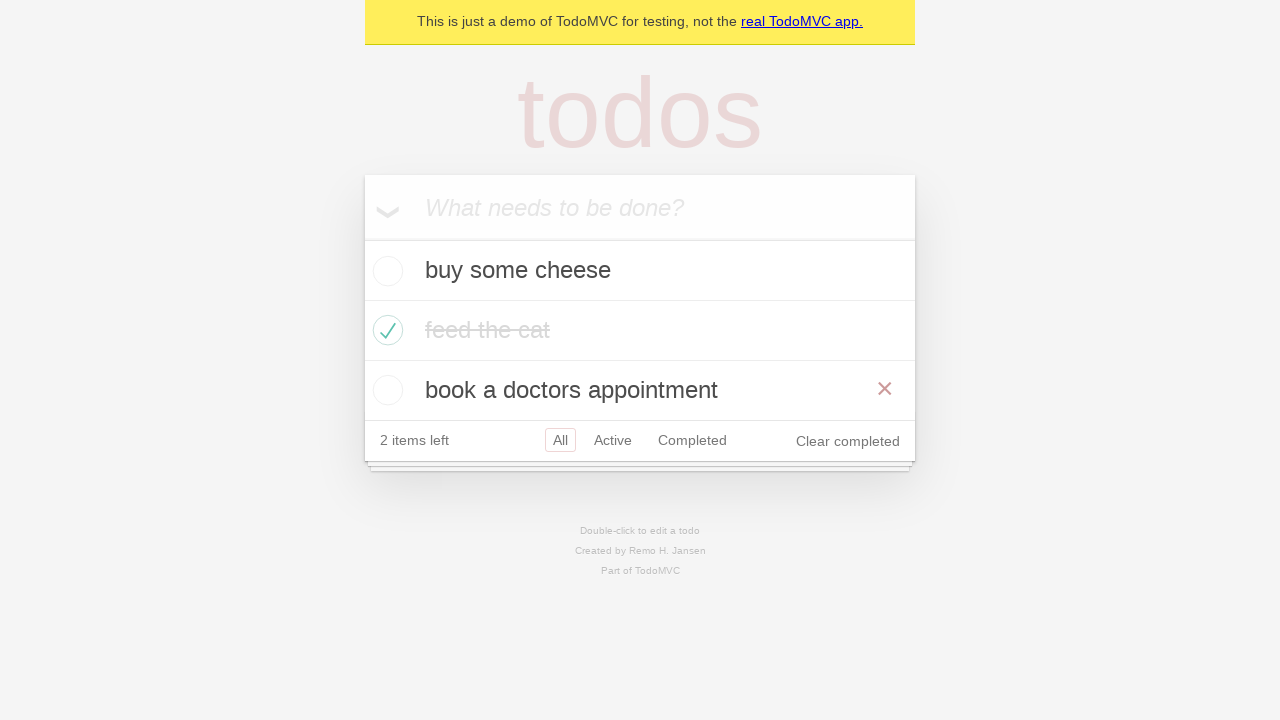

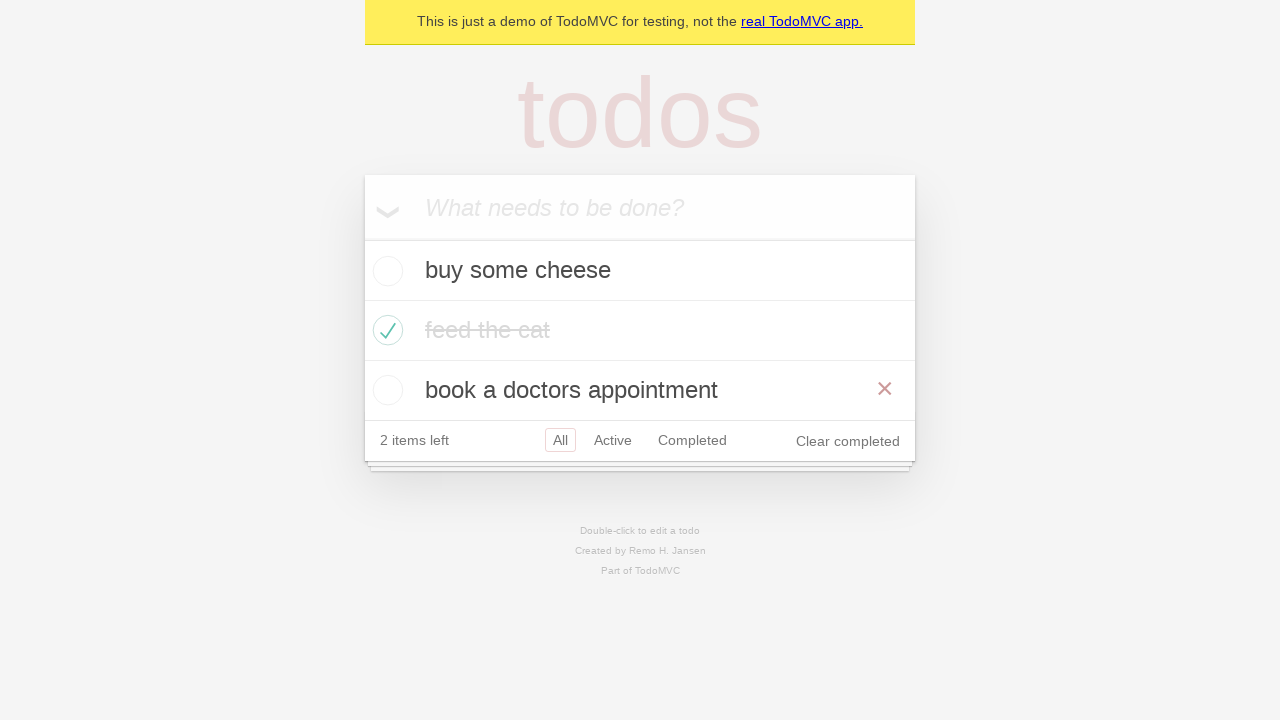